Tests file download functionality by clicking the download button and waiting for the download event to trigger

Starting URL: https://www.techglobal-training.com/frontend/file-download

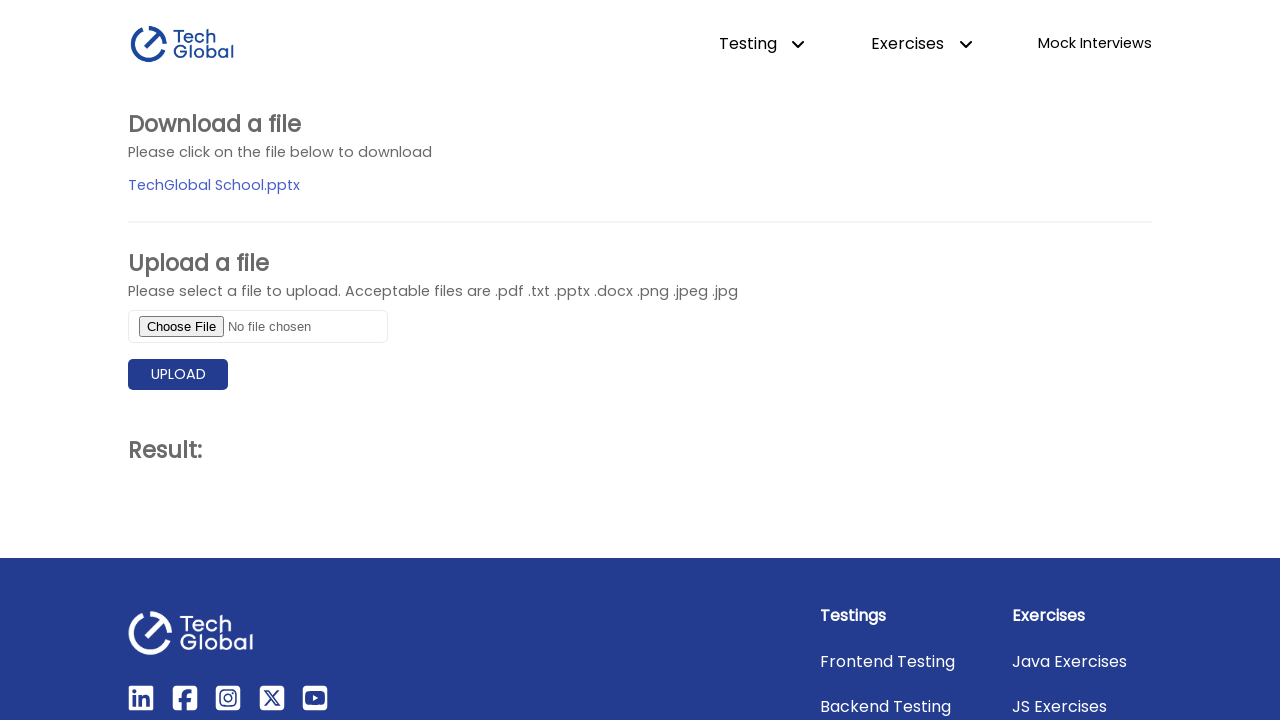

Clicked download button and initiated file download at (214, 185) on #file_download
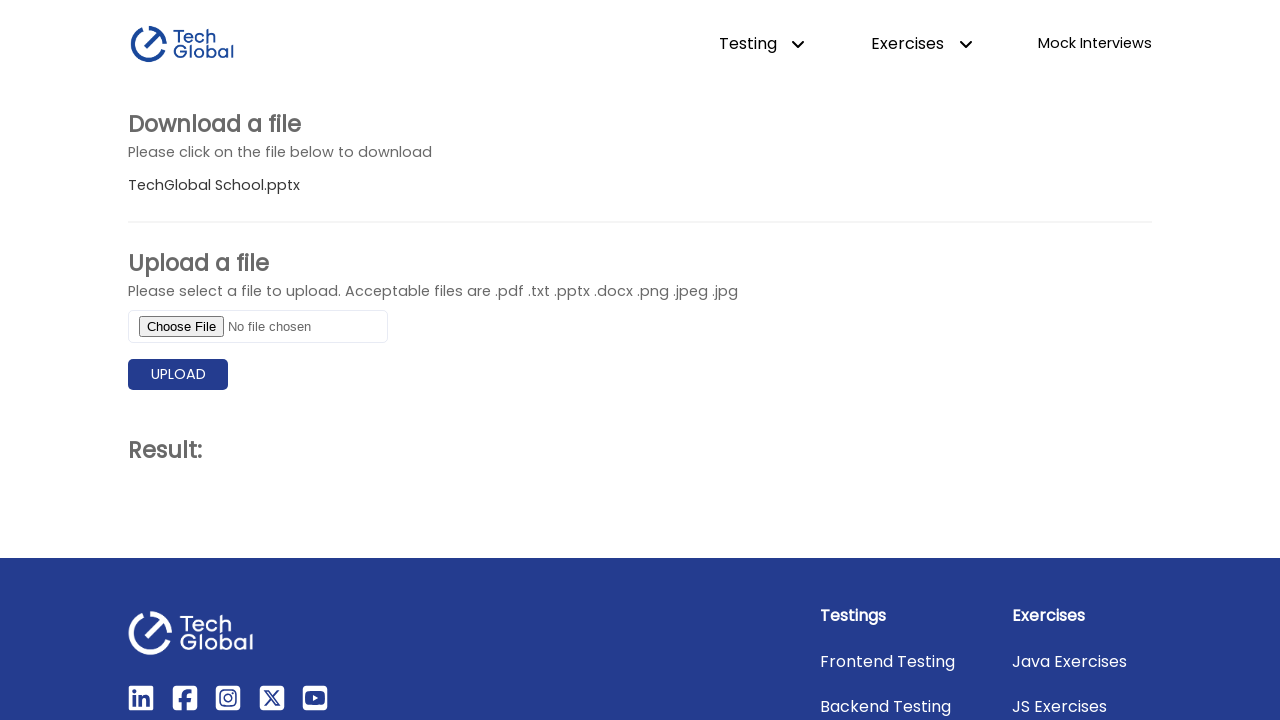

File download completed and download object retrieved
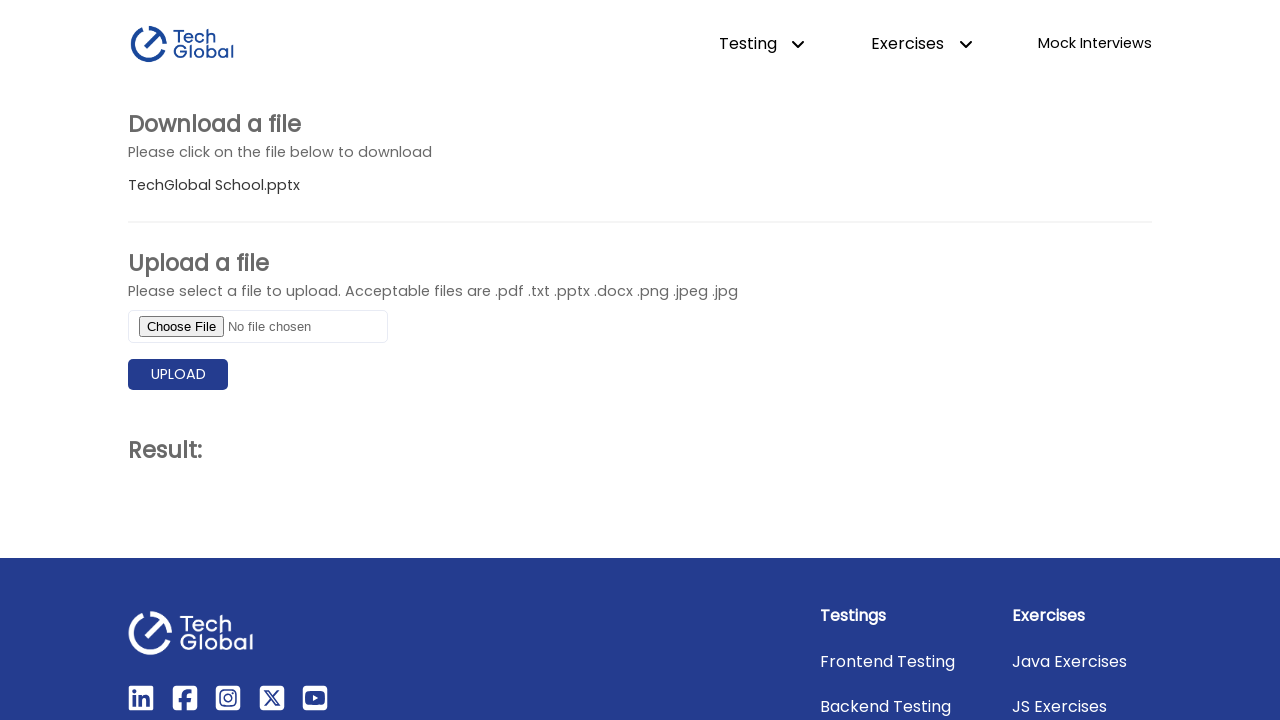

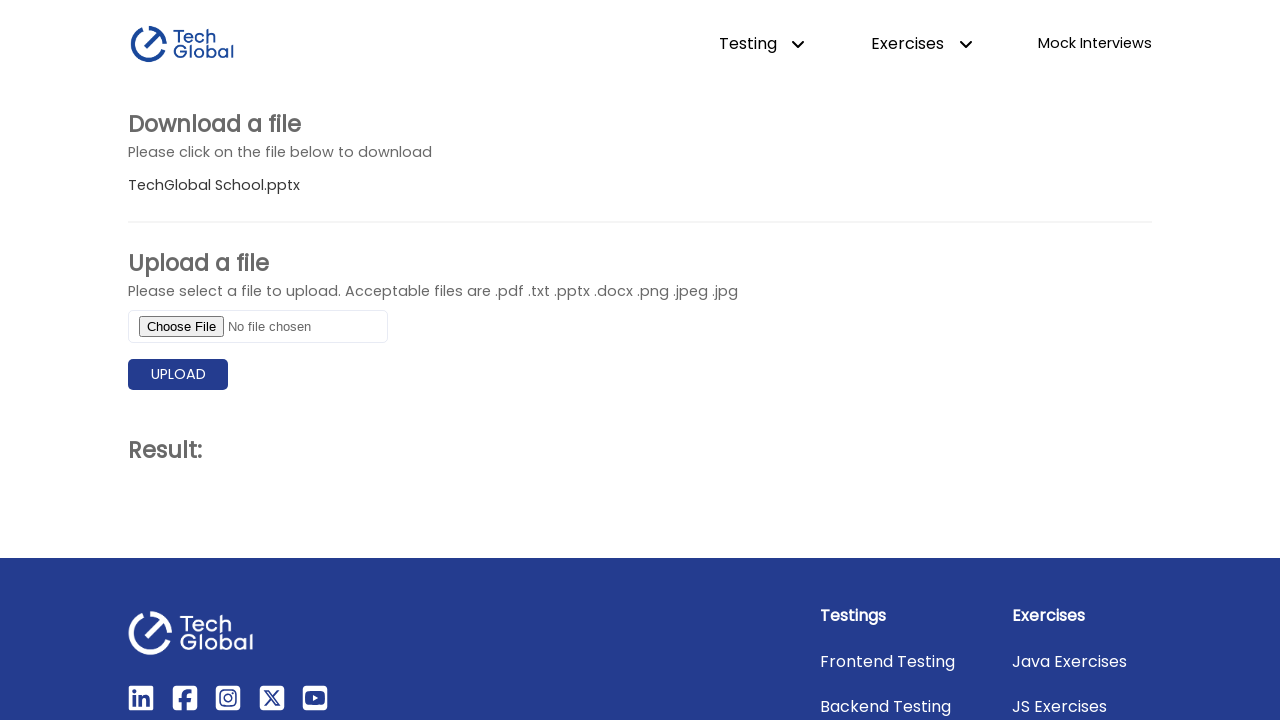